Tests opening a link that opens in a new tab/window, switching to that window, and verifying the URL of the demo site.

Starting URL: https://www.toolsqa.com/selenium-training/

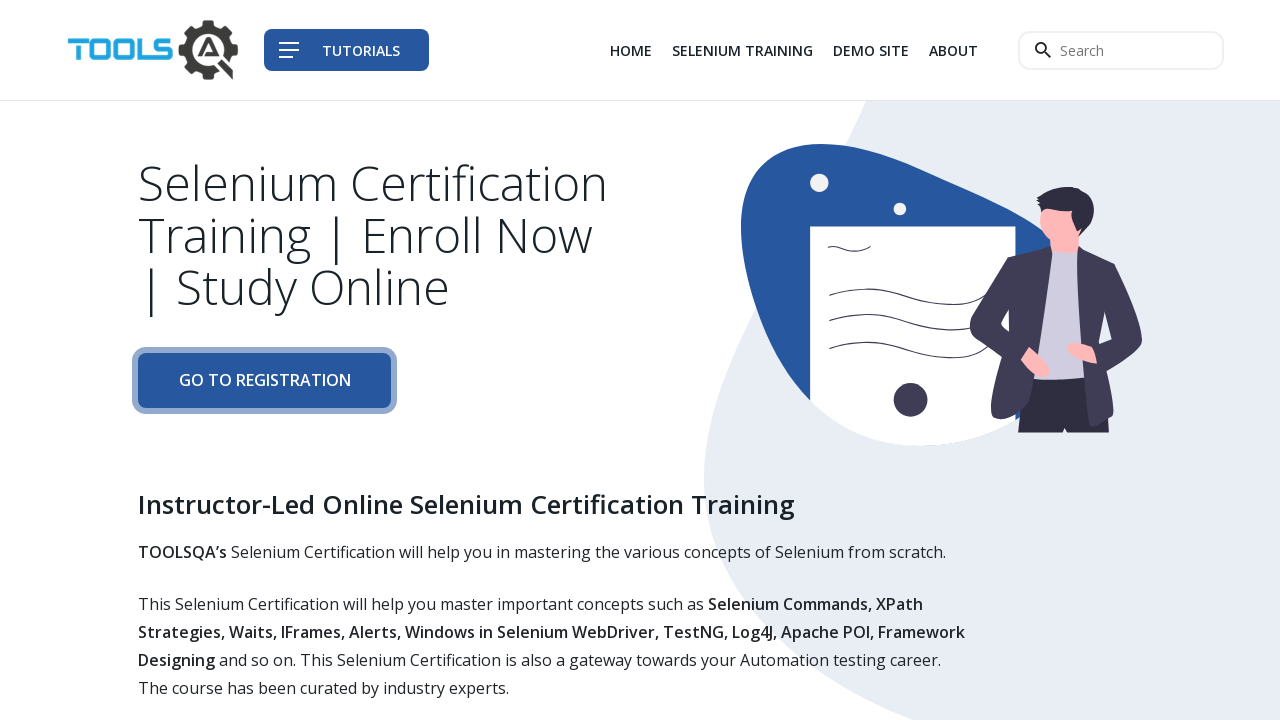

Clicked the demo site link (third item in navigation) to open new tab/window at (871, 50) on div.col-auto li:nth-child(3) a
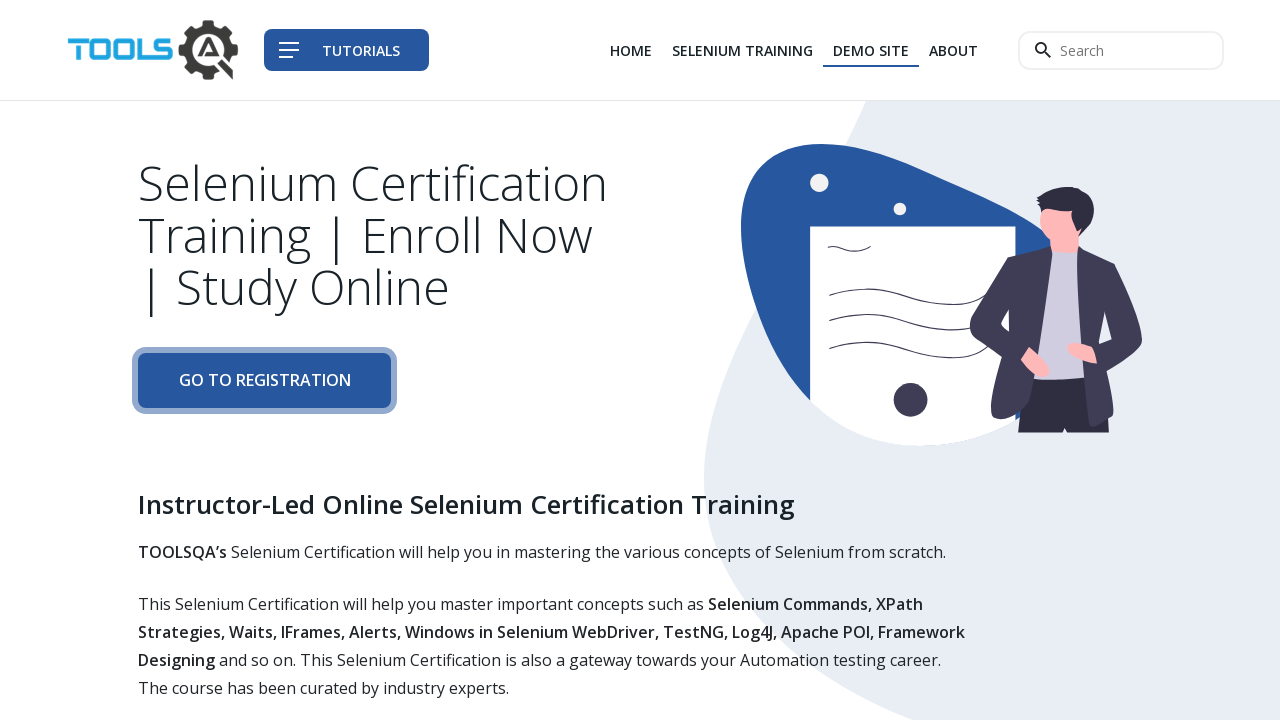

Obtained reference to newly opened page/tab
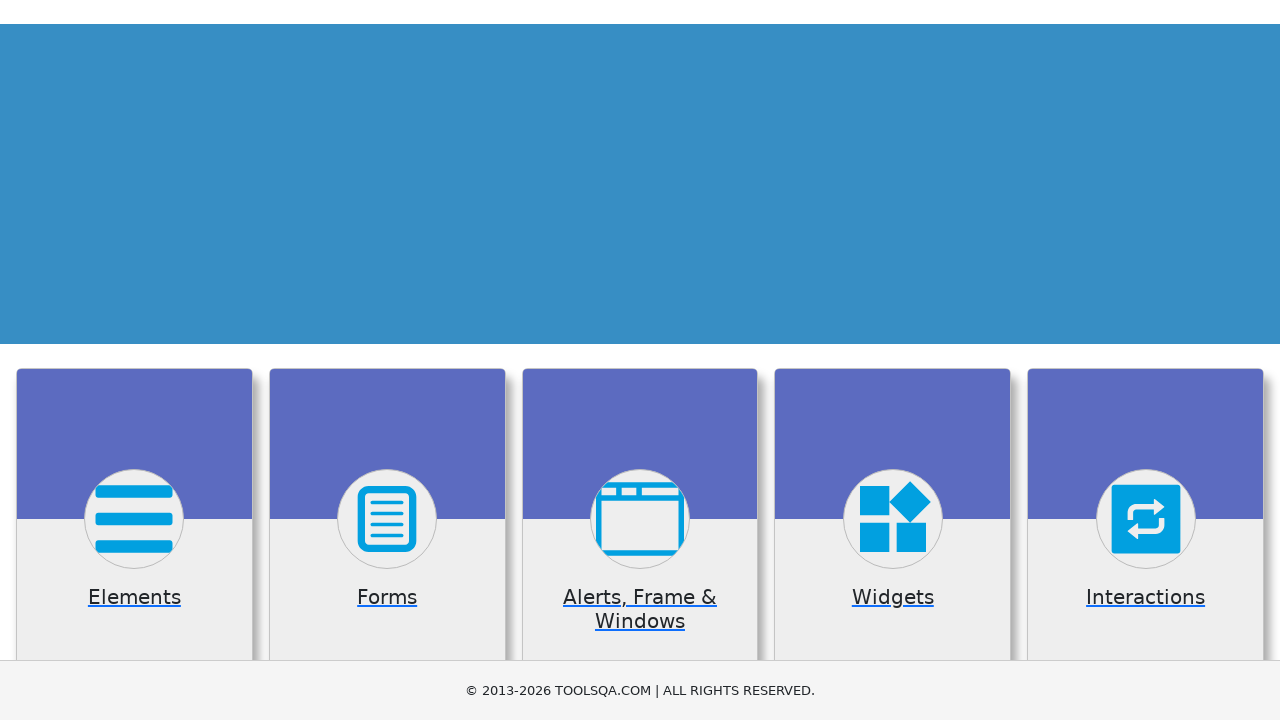

New page loaded successfully
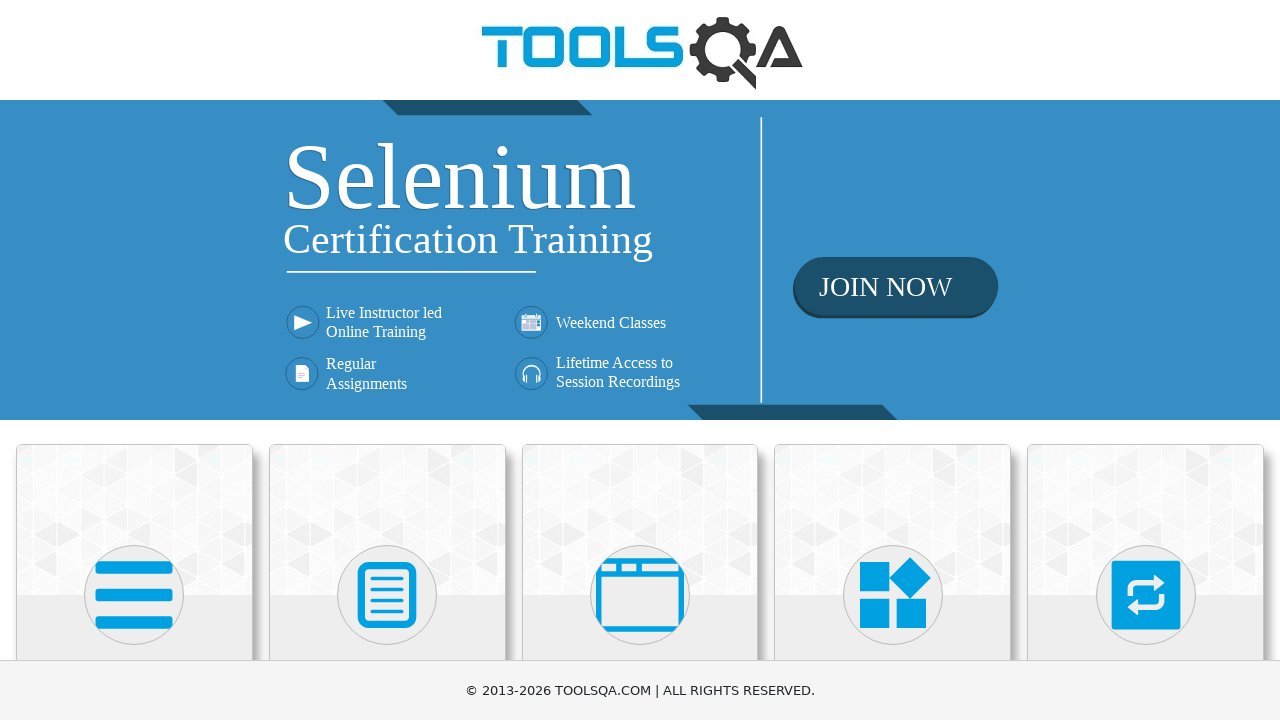

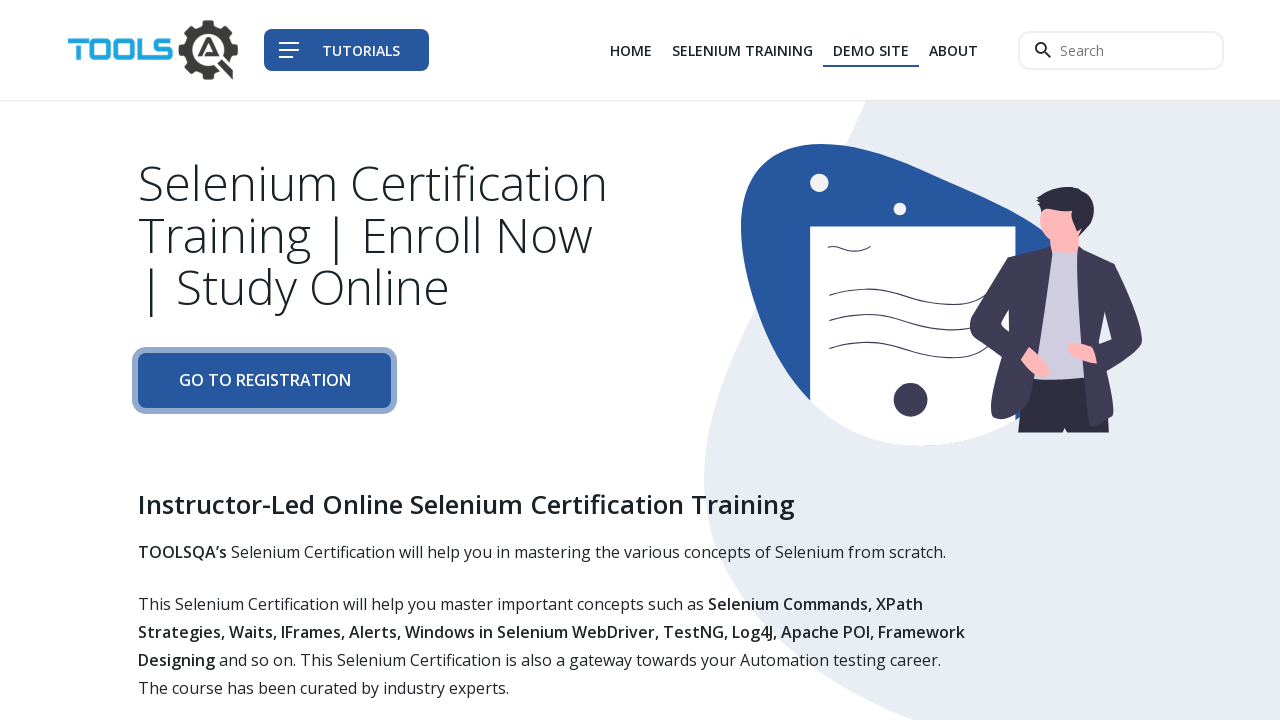